Tests alert handling by triggering an alert popup and accepting it

Starting URL: https://seleniumpractise.blogspot.com/2019/01/alert-demo.html

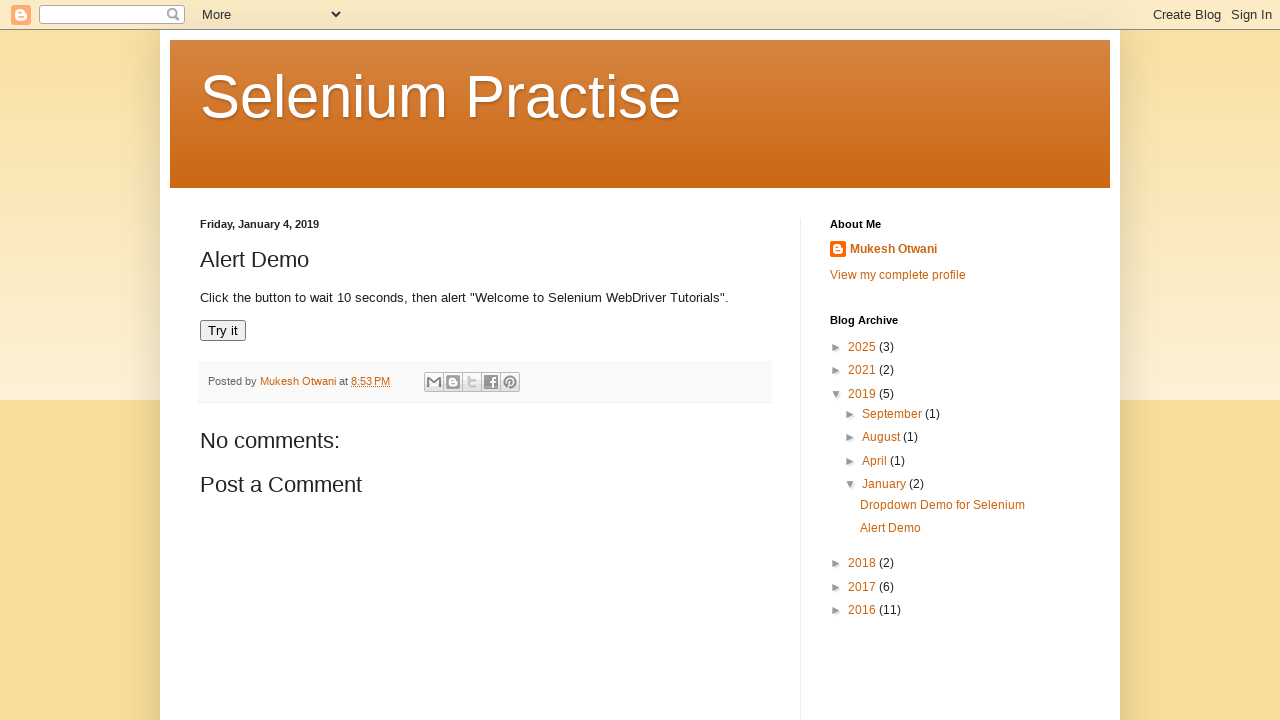

Navigated to alert demo page
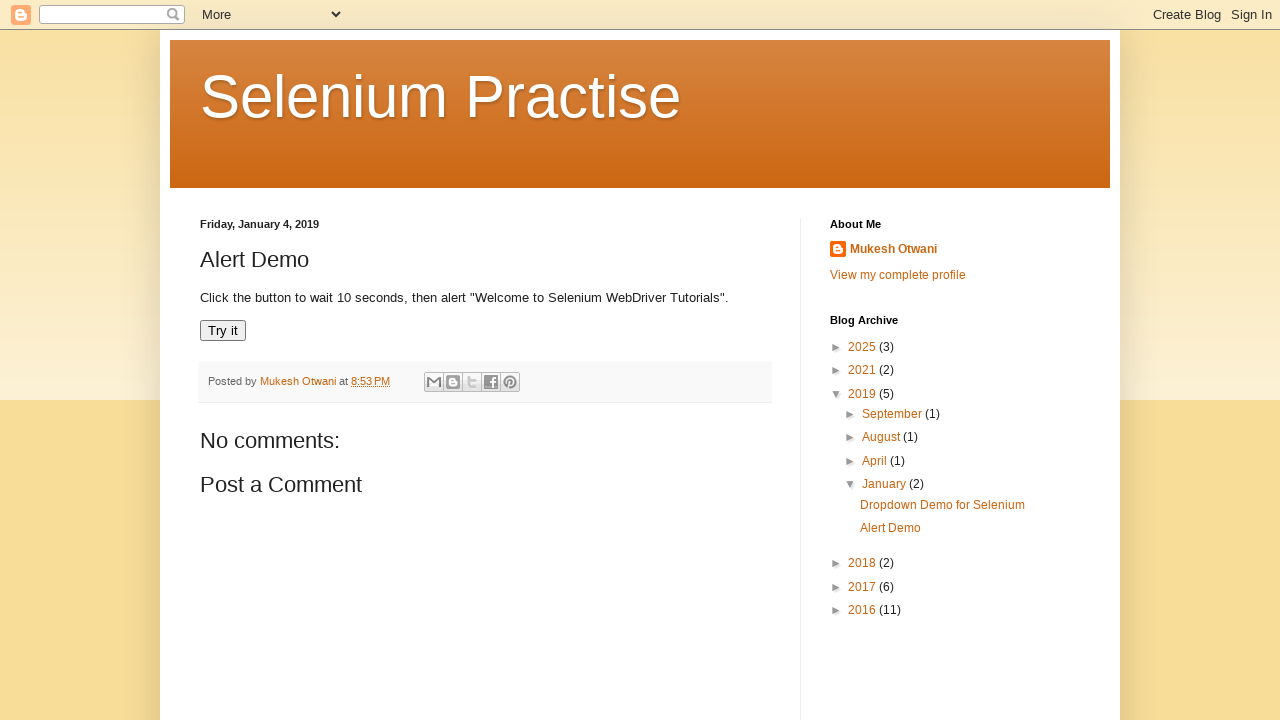

Clicked 'Try it' button to trigger alert at (223, 331) on xpath=//button[text()='Try it']
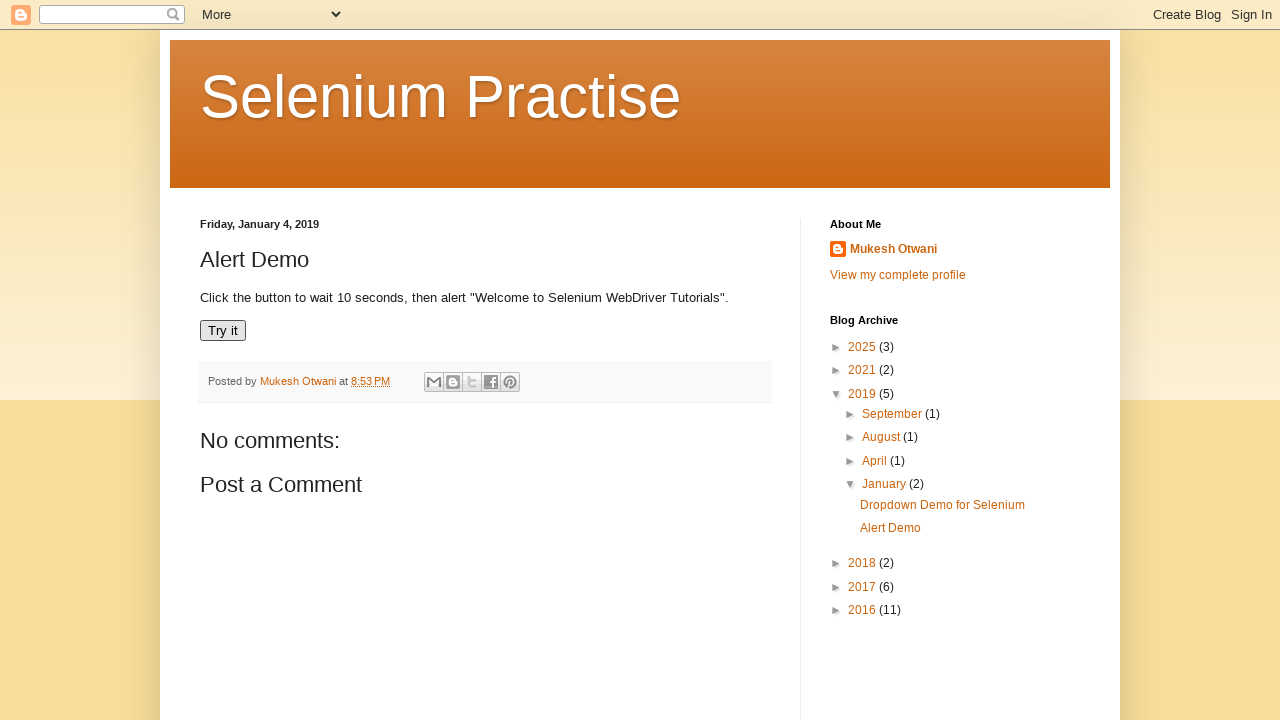

Set up alert handler to accept dialog
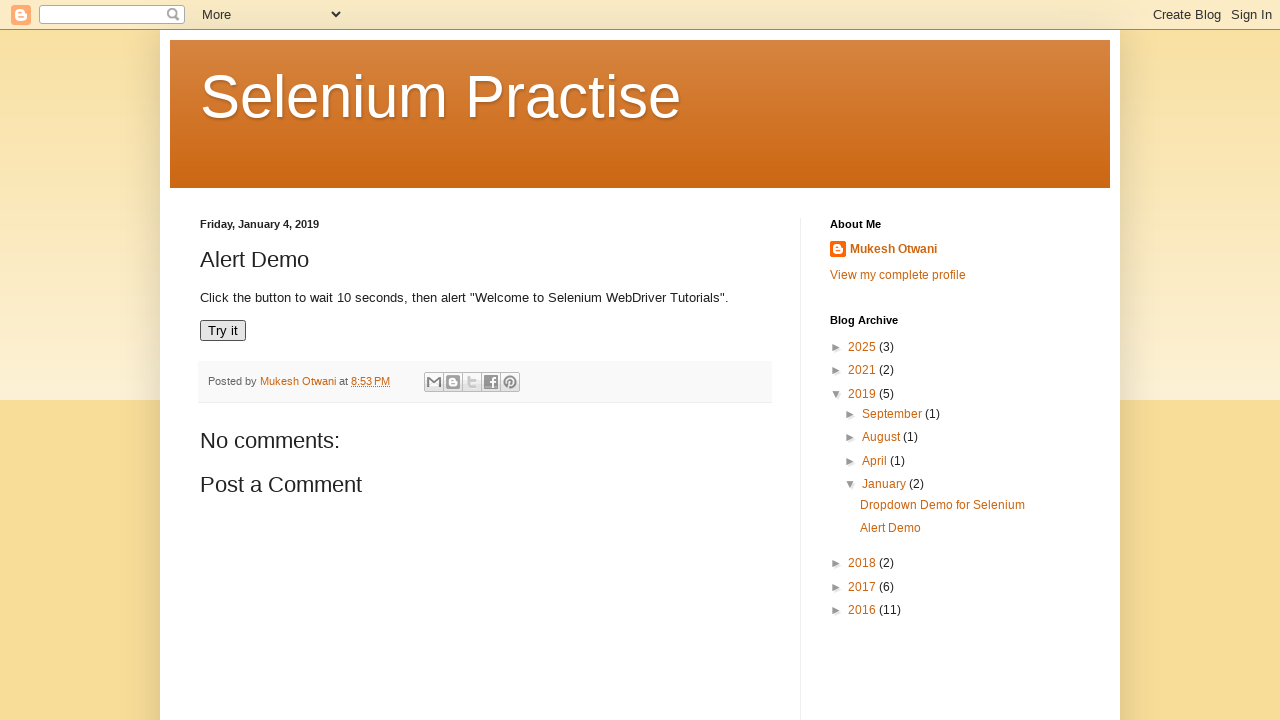

Waited 500ms for alert to be processed
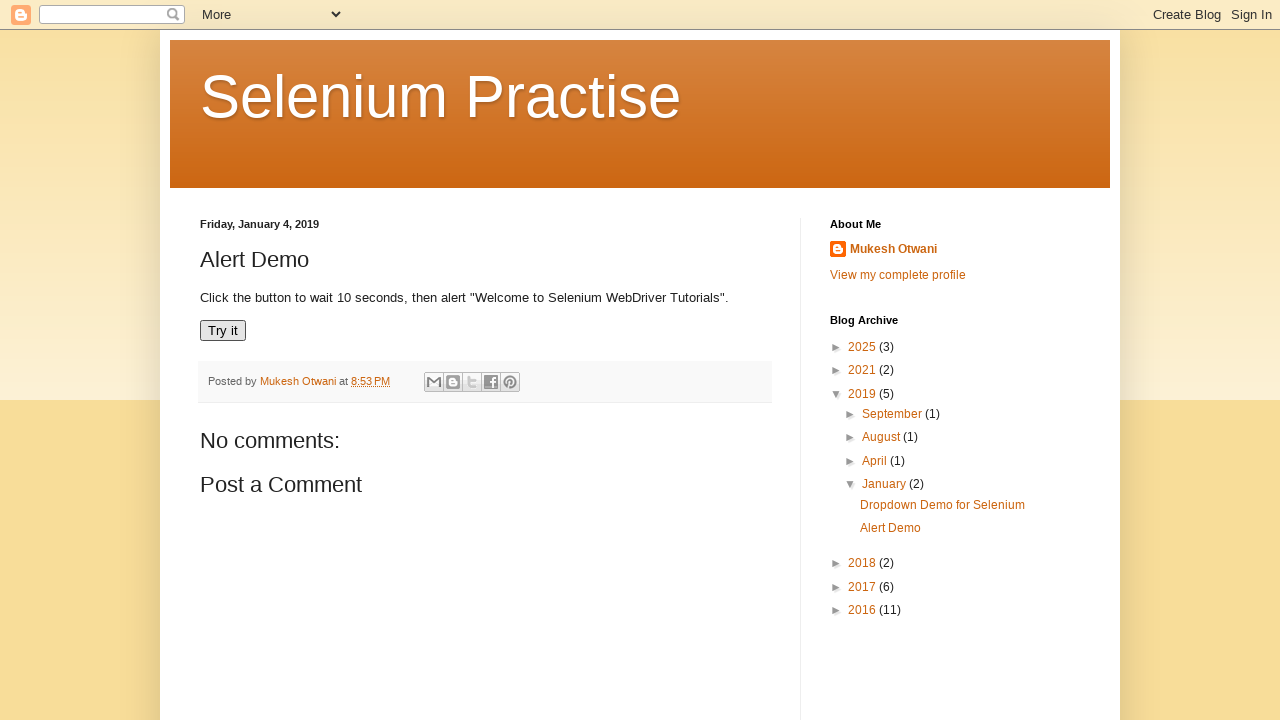

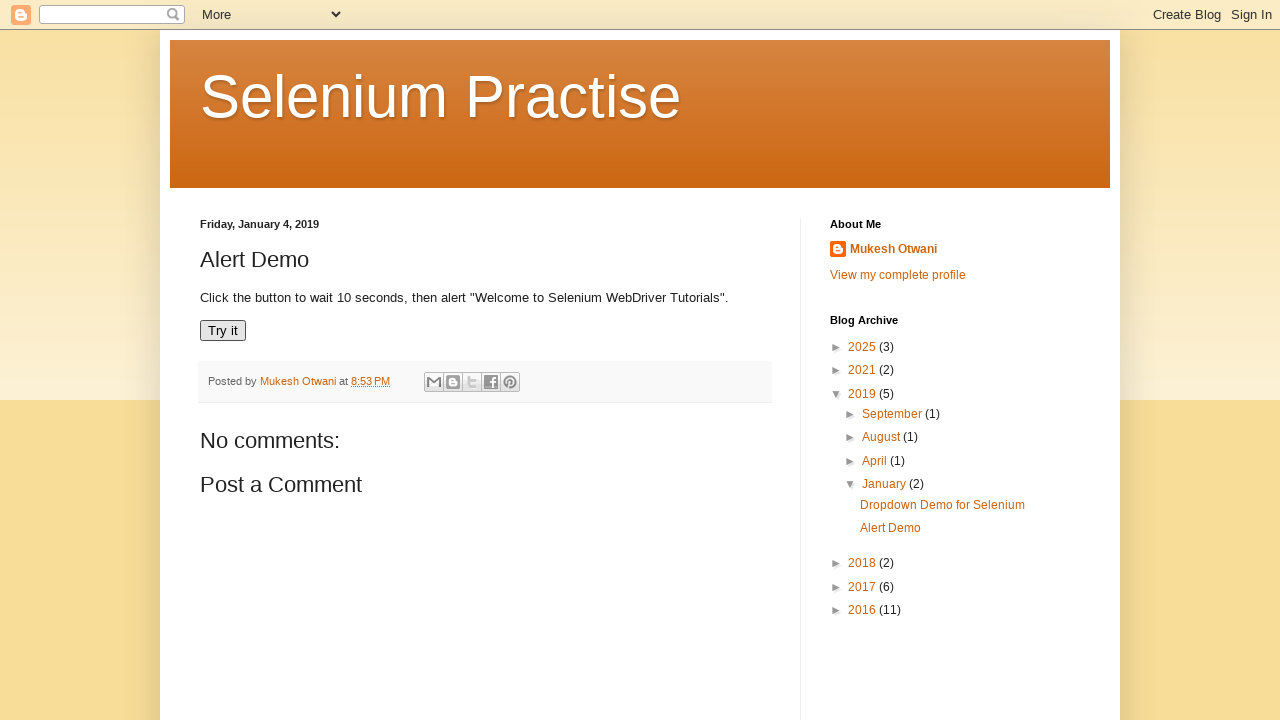